Navigates to a real estate website homepage, clicks on a navigation menu item, and verifies that property listings are displayed on the page.

Starting URL: https://www.house.kg/

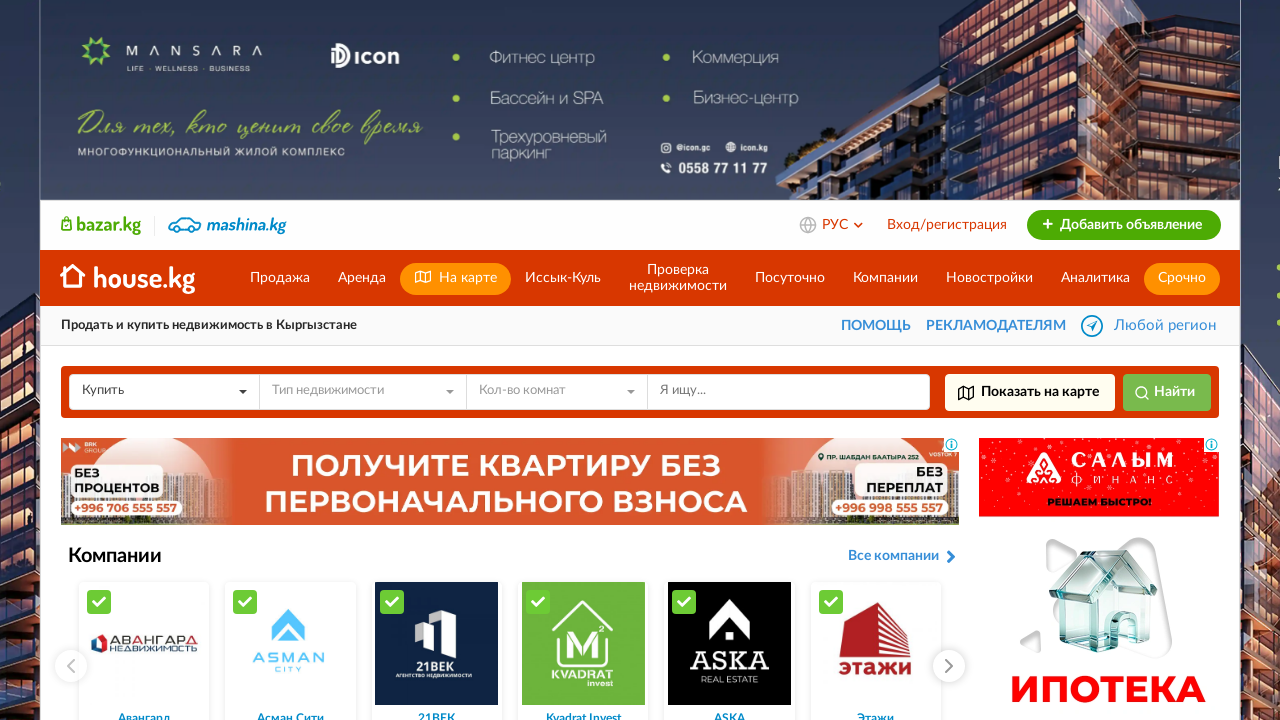

Navigated to house.kg homepage
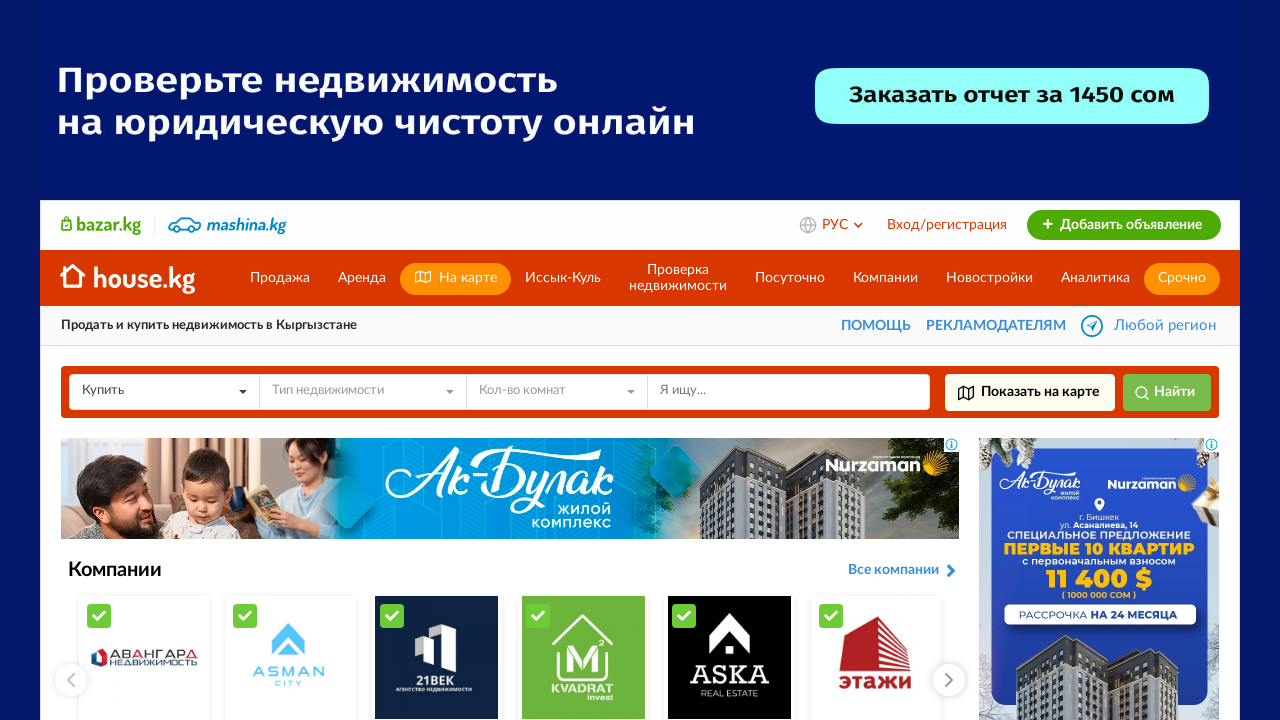

Clicked on navigation menu item in header at (362, 278) on xpath=//*[@id="homepage"]/header/div/div[2]/ul/li[2]/a
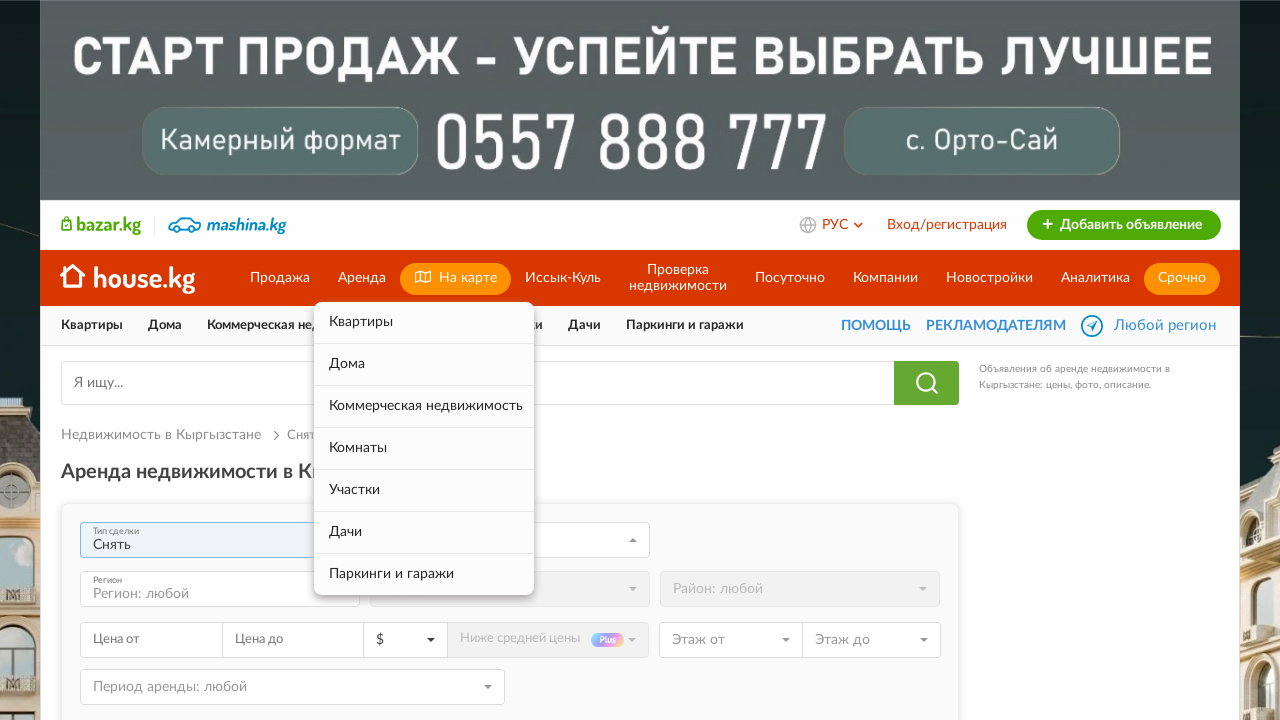

Property listings loaded on the page
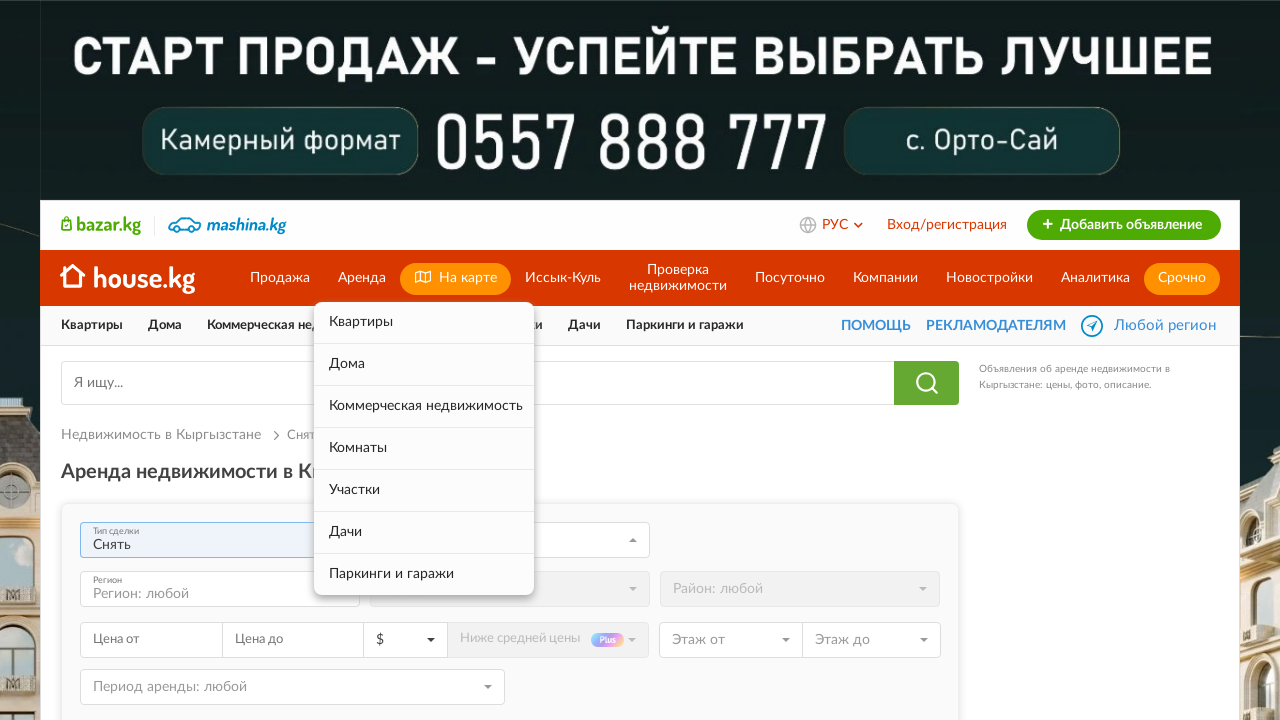

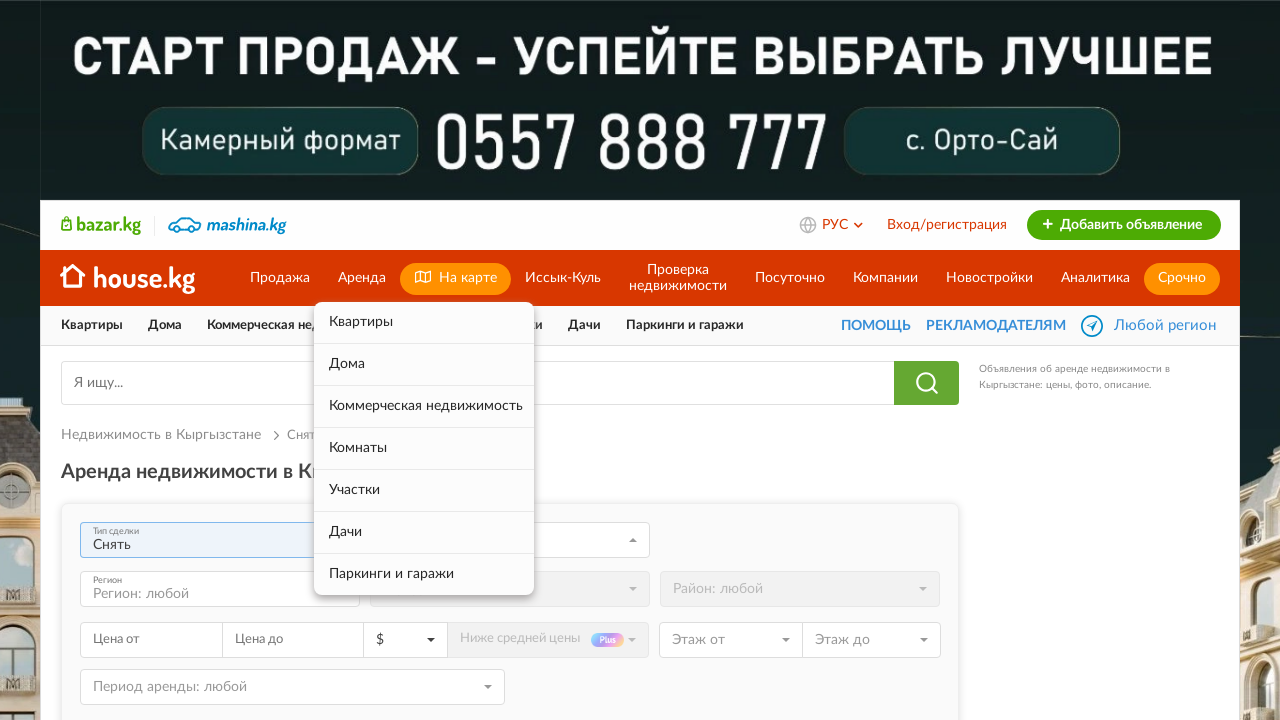